Navigates to the TodoMVC demo page, then navigates to the Playwright documentation site, verifying both pages load

Starting URL: https://demo.playwright.dev/todomvc

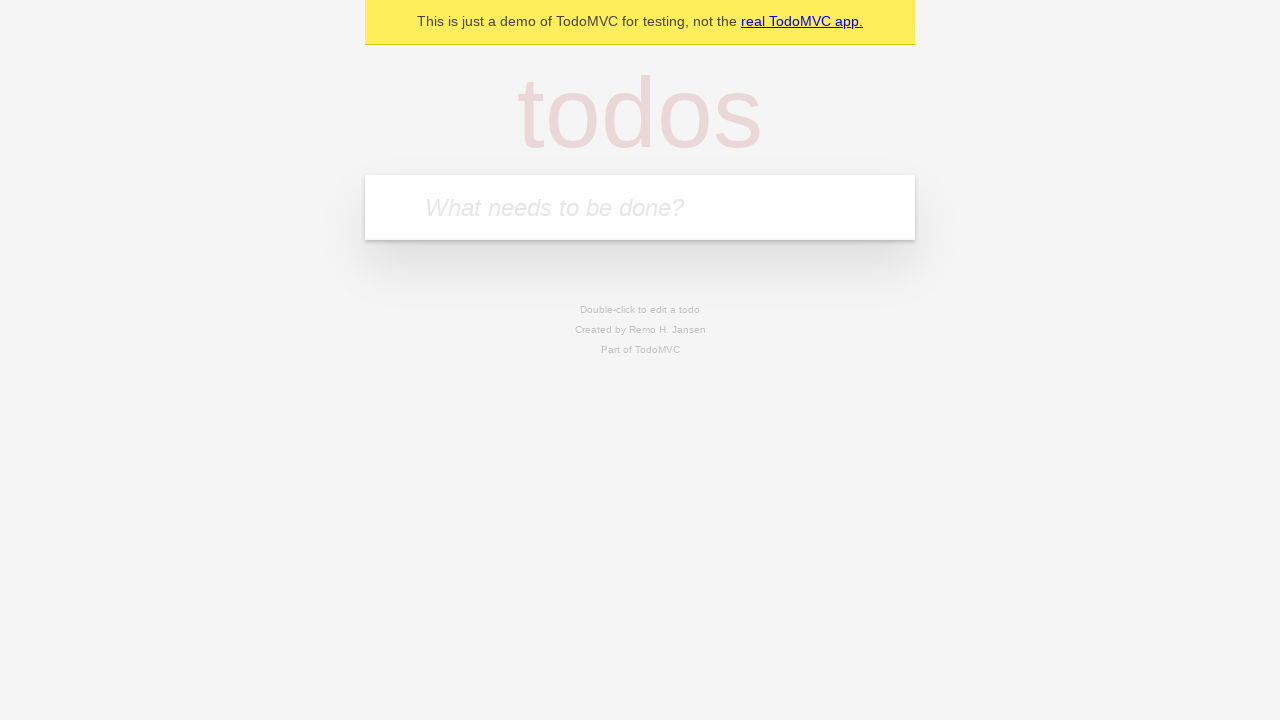

TodoMVC page network activity idle
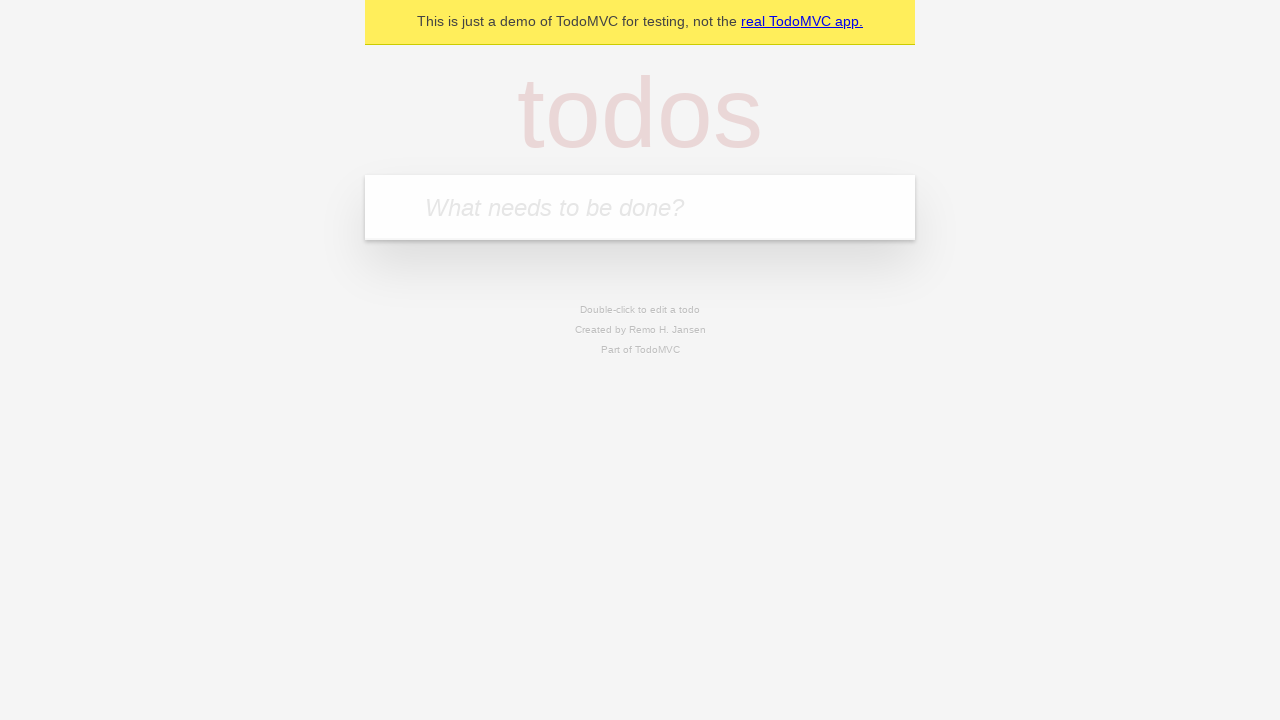

TodoMVC app element loaded
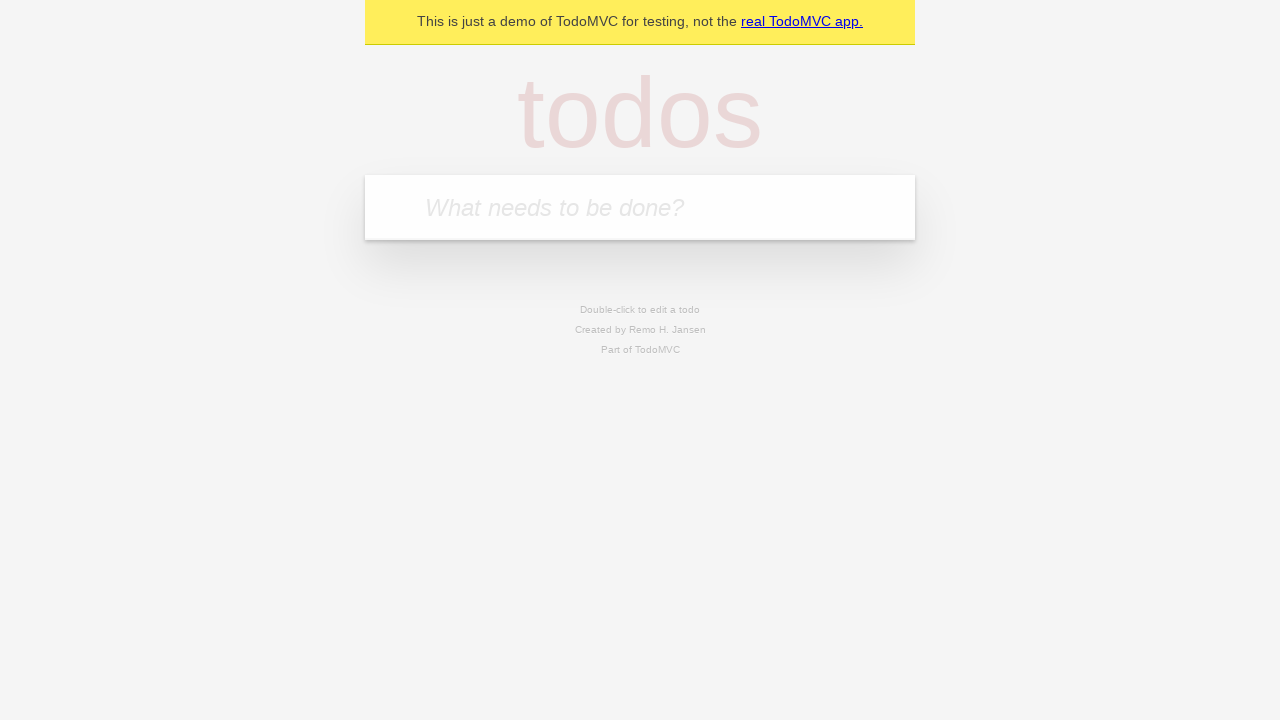

Navigated to Playwright documentation site
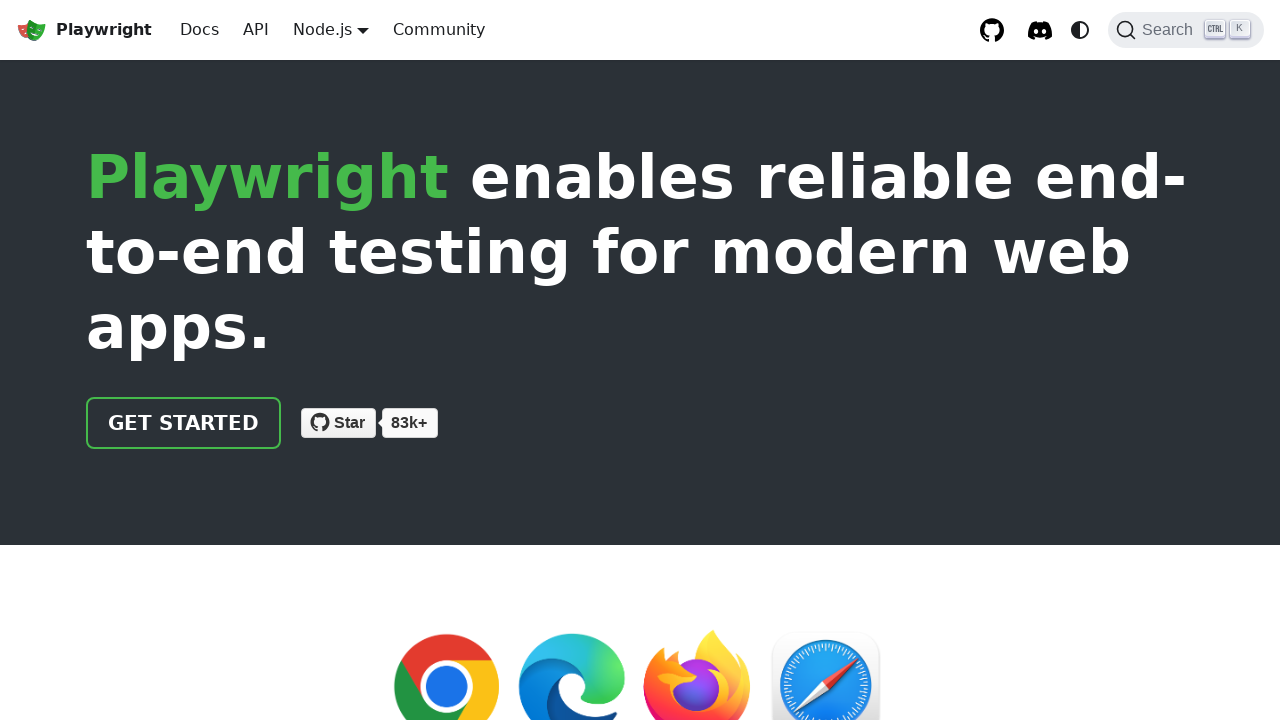

Playwright docs page network activity idle
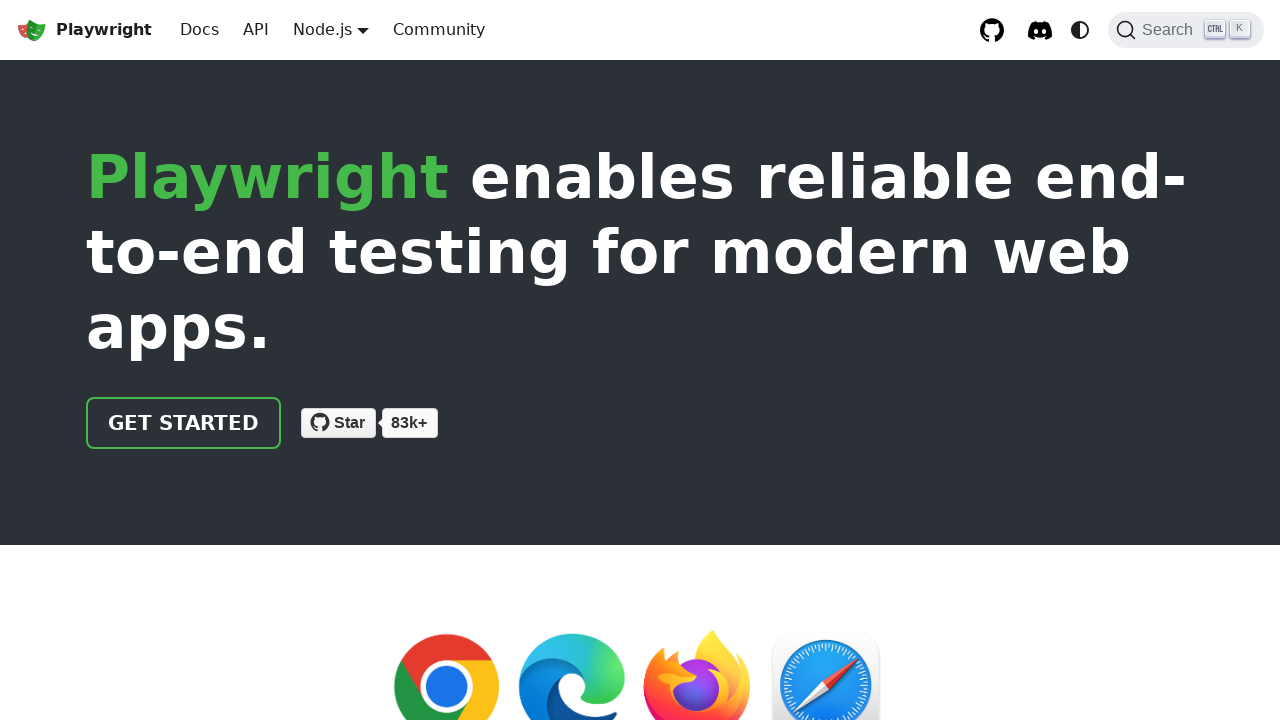

Navigation element loaded on Playwright docs
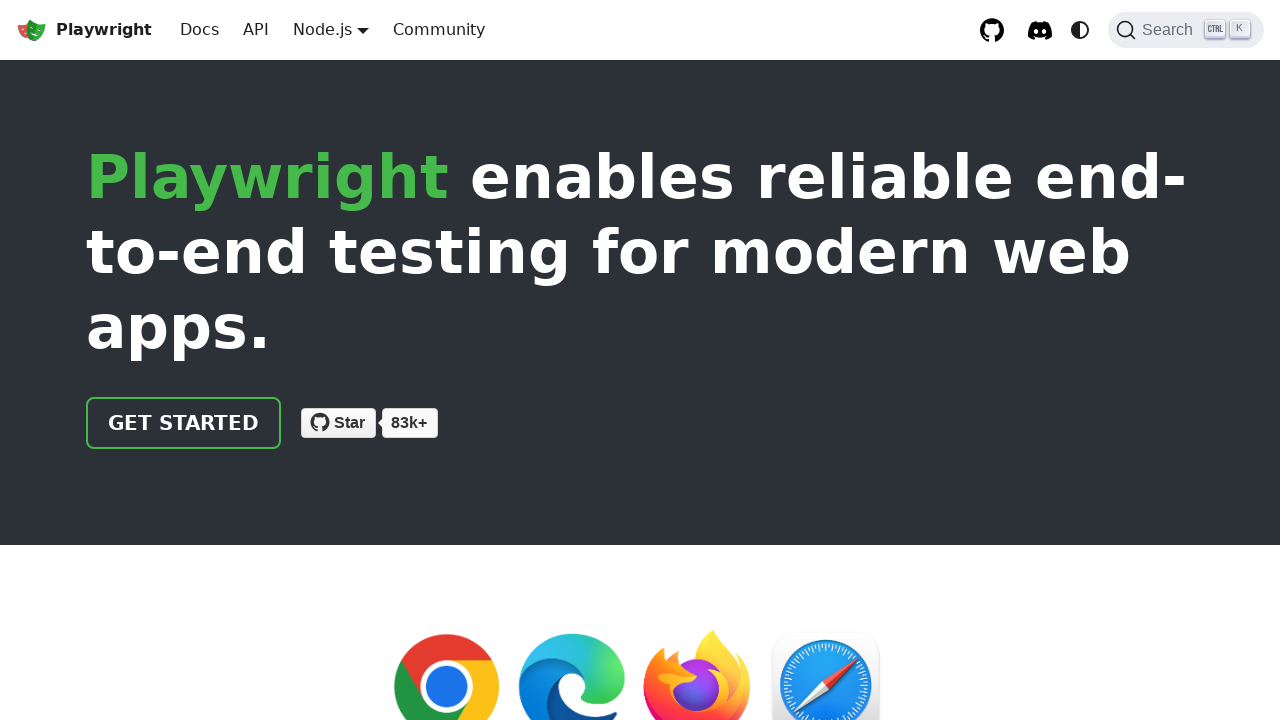

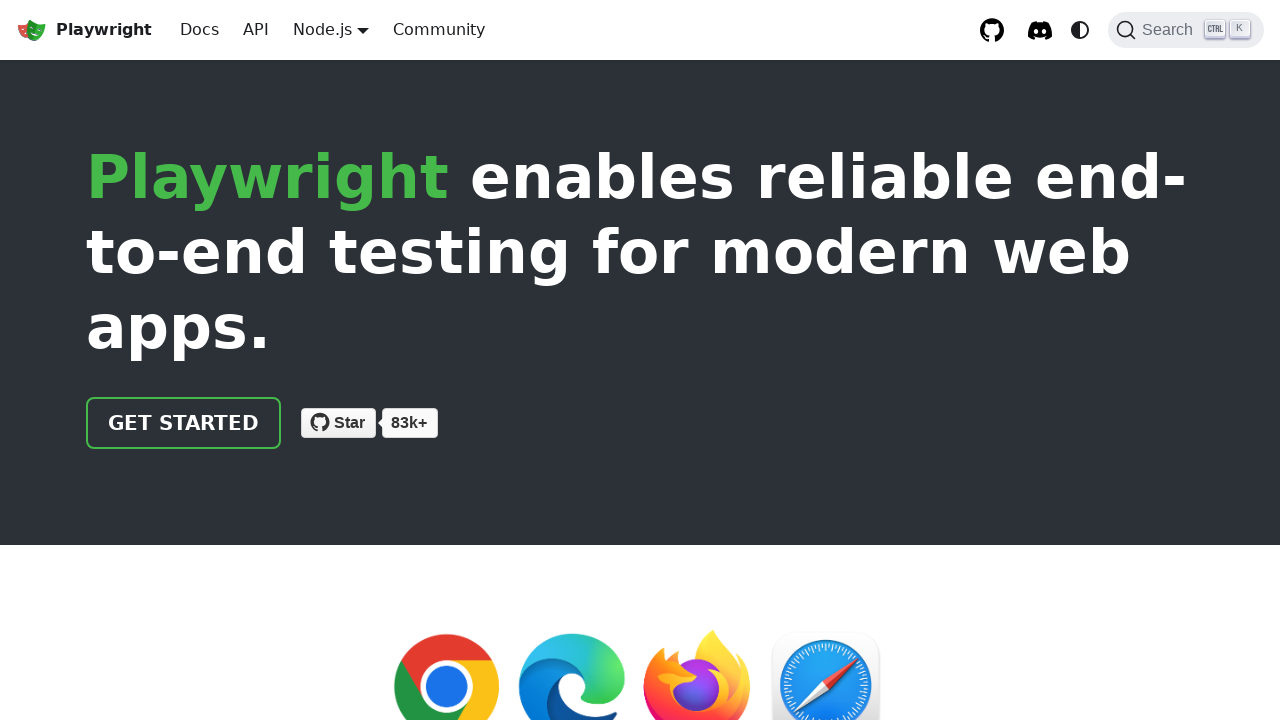